Fills the "YourFirstName" field with text, clicks button "One", checks "OptionThree" checkbox, selects "ExampleTwo" from dropdown, and validates presence of Selenium Webdriver logo image

Starting URL: https://webjump-user.github.io/testqa/

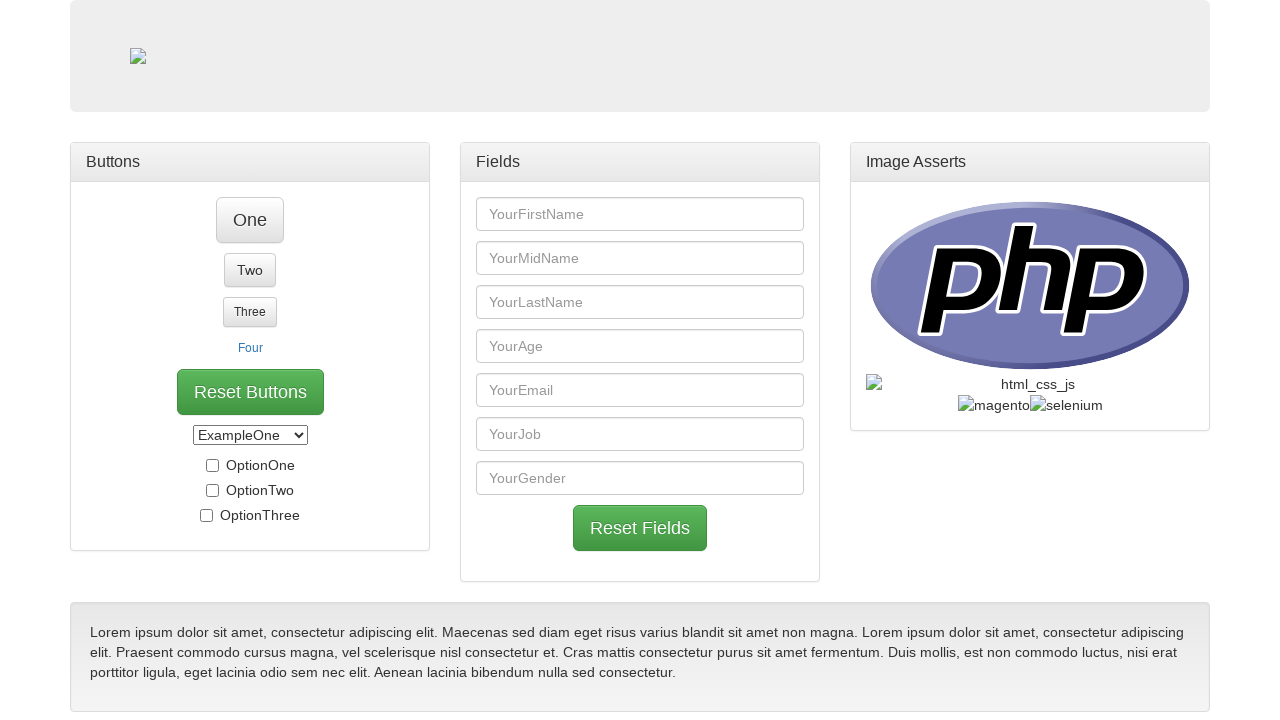

Filled 'YourFirstName' field with 'JohnDoe' on input[name='YourFirstName'], input#YourFirstName, input[placeholder*='FirstName'
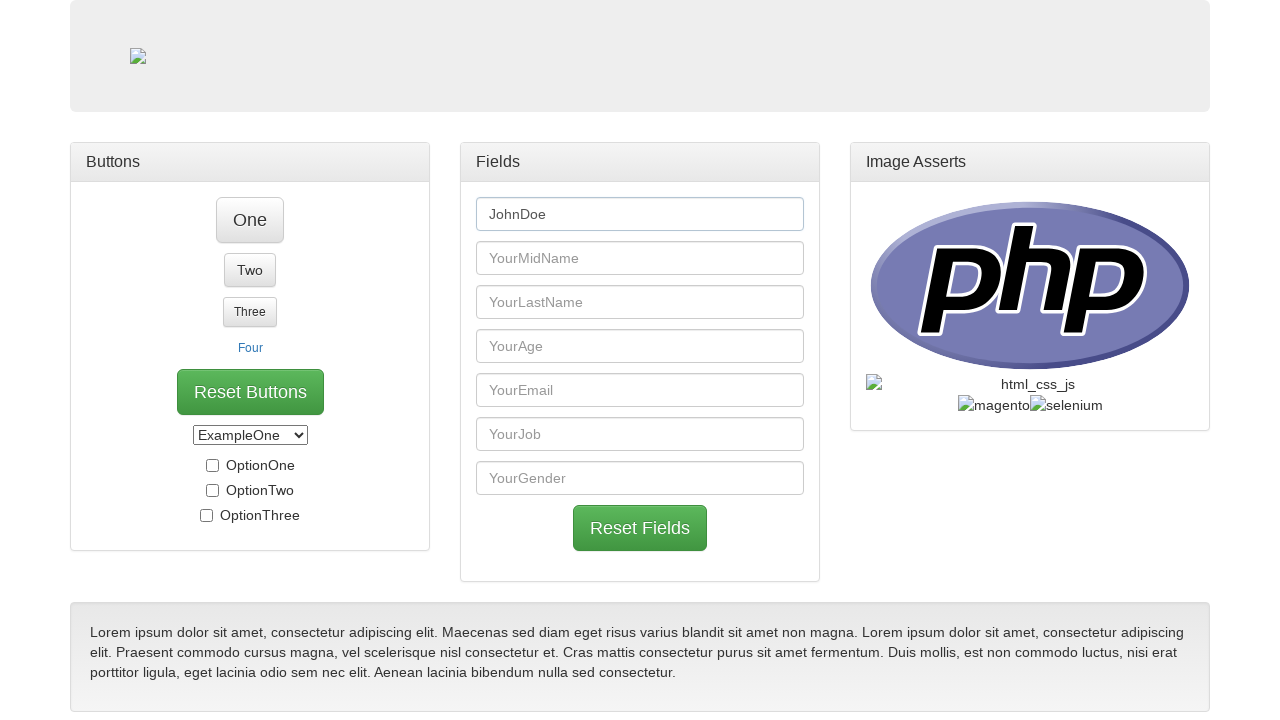

Clicked button 'One' at (250, 220) on button:has-text('One')
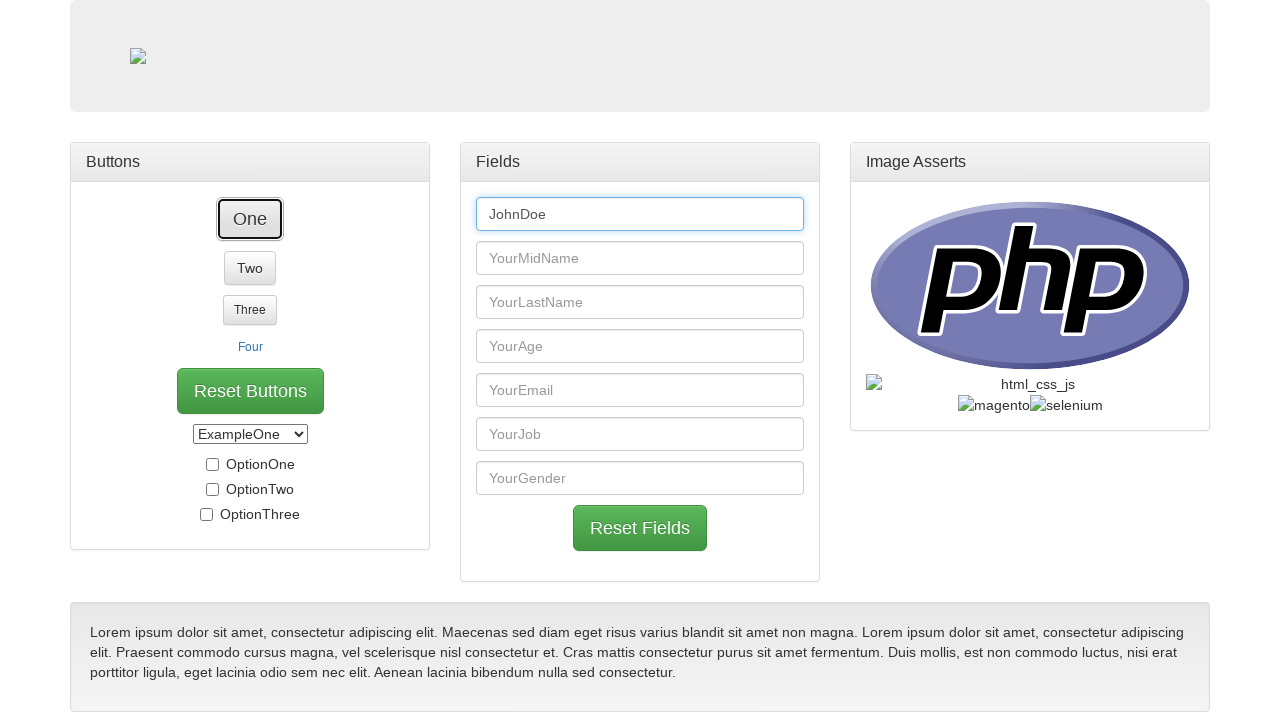

Checked 'OptionThree' checkbox at (206, 489) on input[value='OptionThree'], input#OptionThree, label:has-text('OptionThree') inp
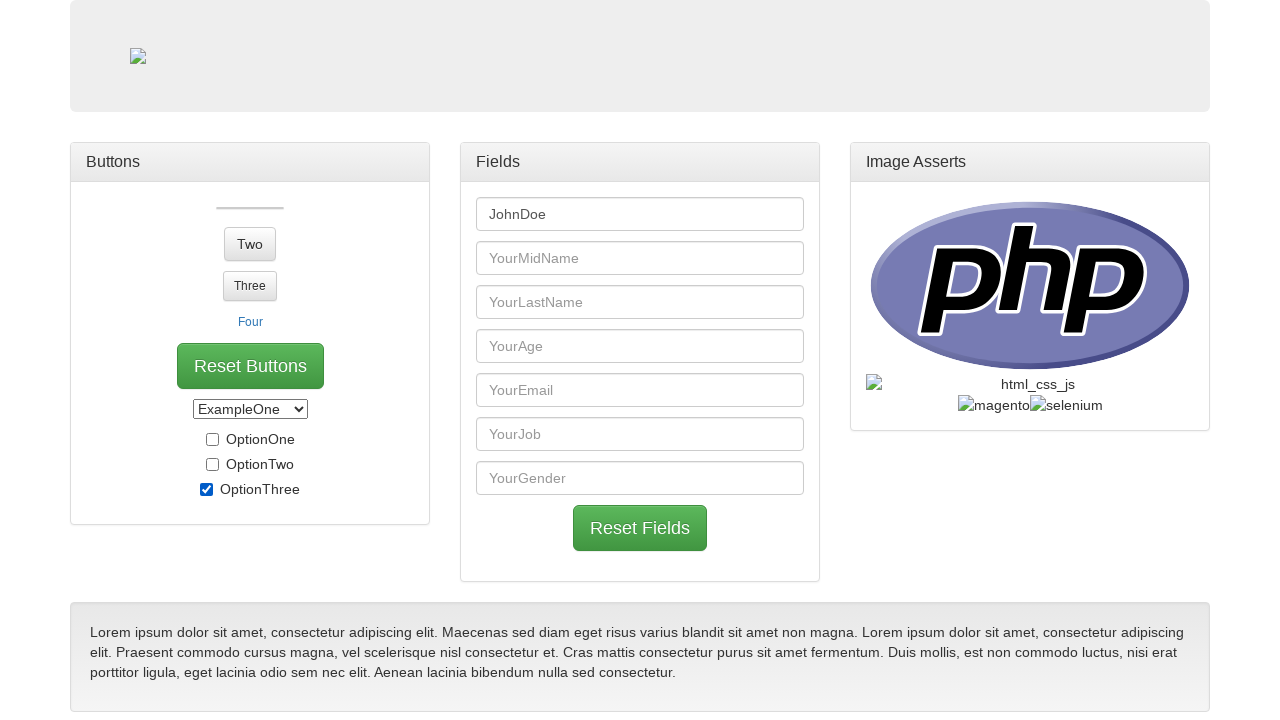

Selected 'ExampleTwo' from dropdown on select
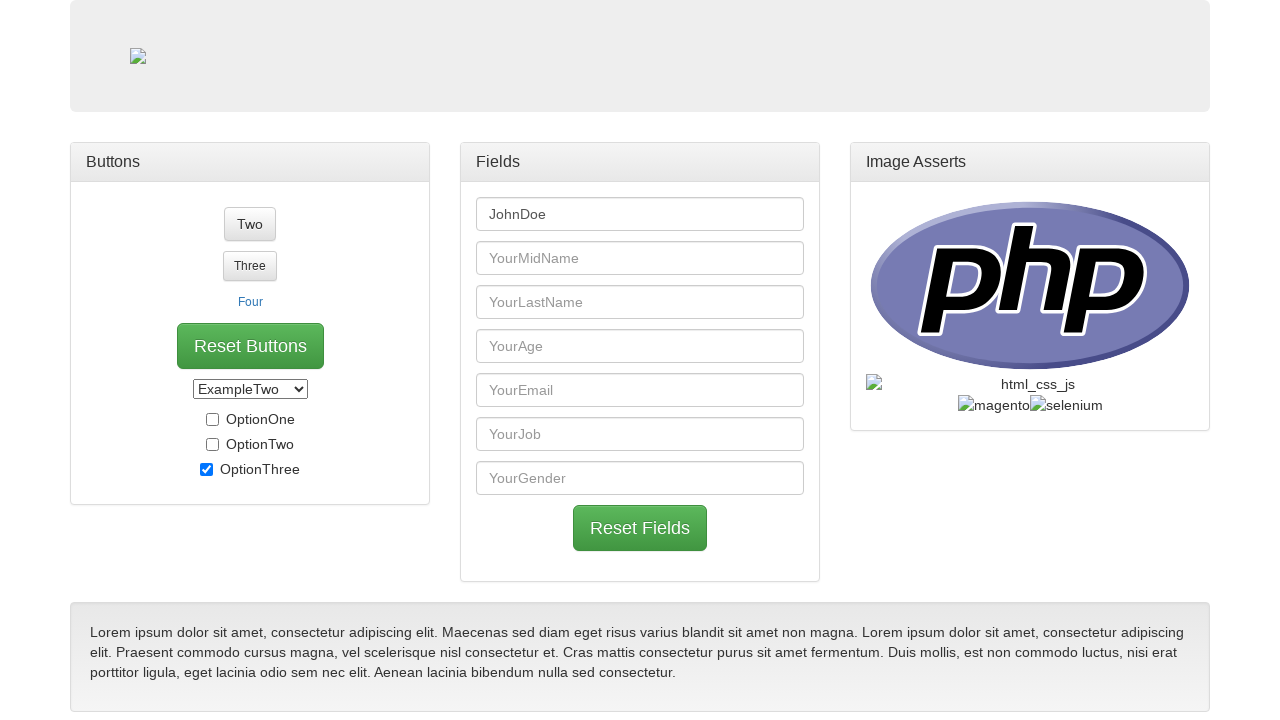

Validated presence of Selenium Webdriver logo image
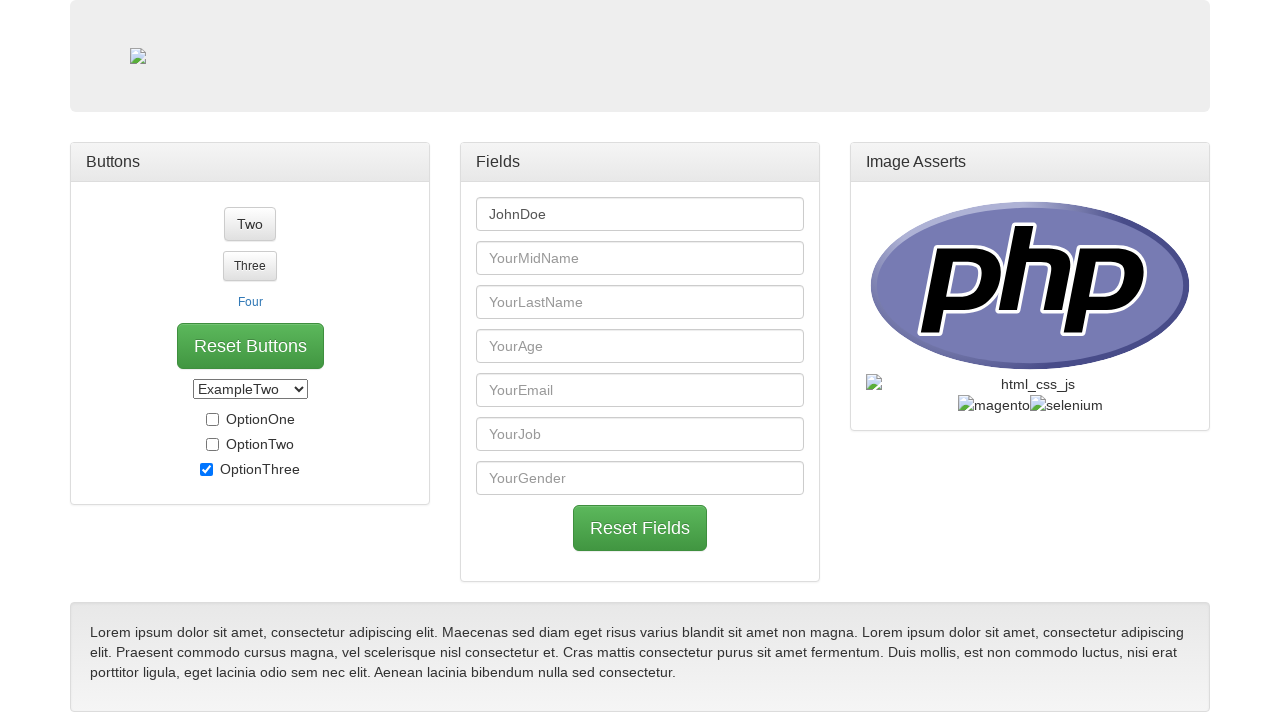

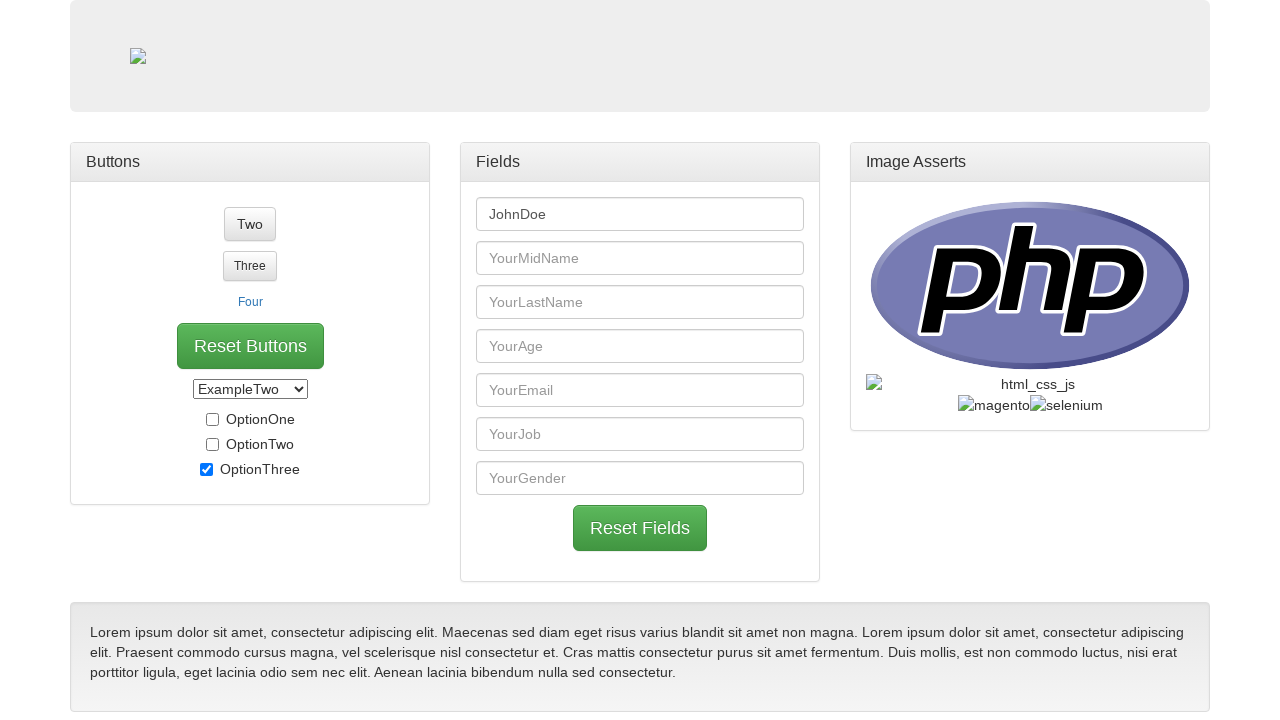